Tests Last Name field validation with mixed case characters

Starting URL: https://buggy.justtestit.org/register

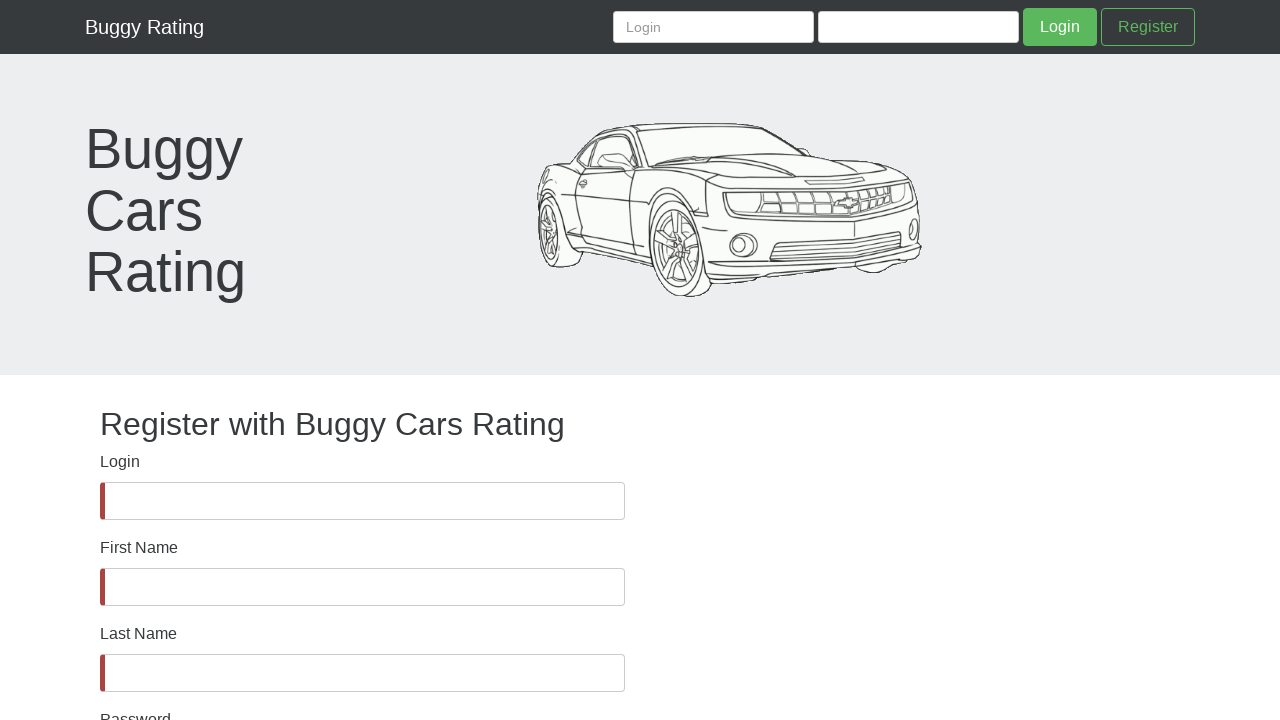

Waited for lastName field to be visible
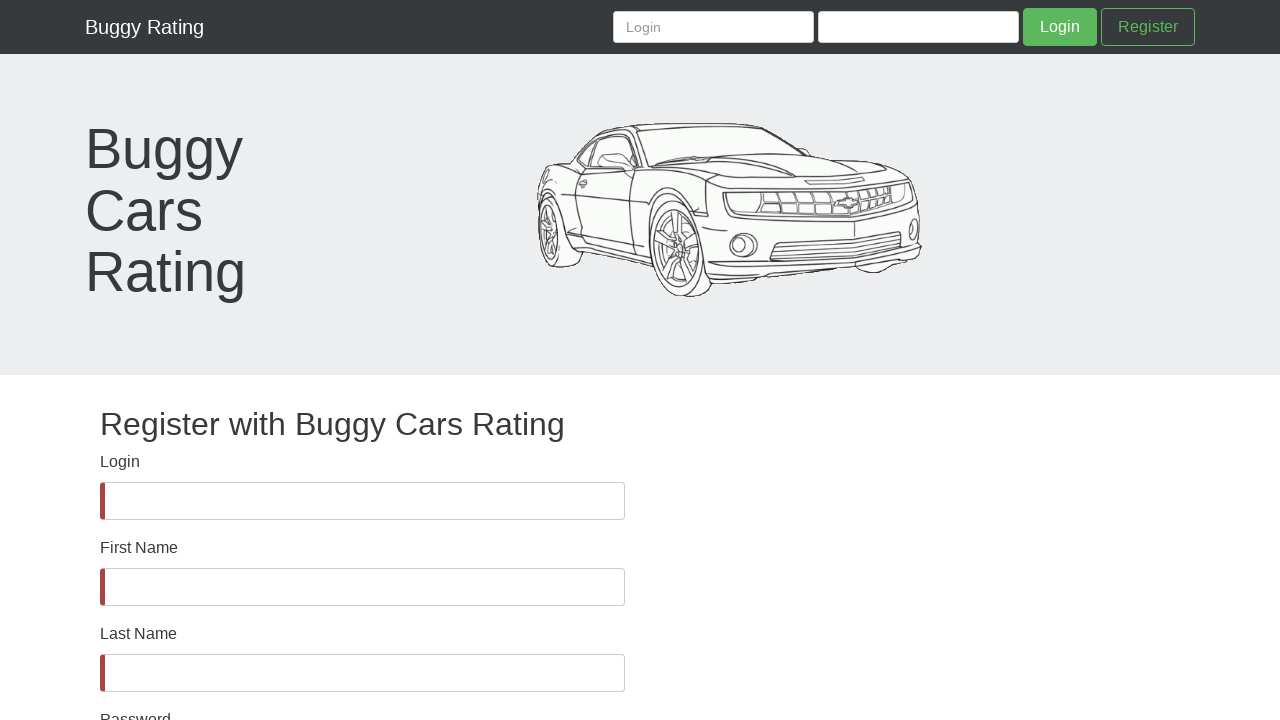

Filled lastName field with mixed case characters 'ihfiuhfrhfEHBDIHDEHDEIHHUIF' on #lastName
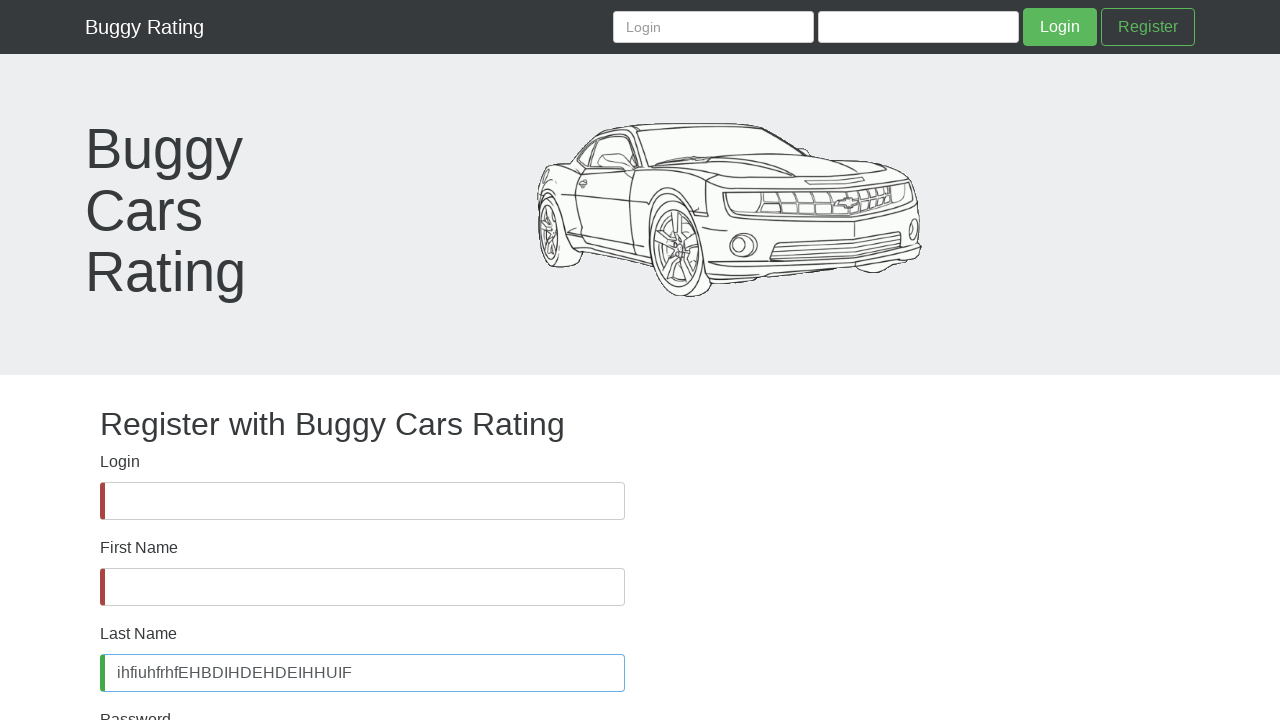

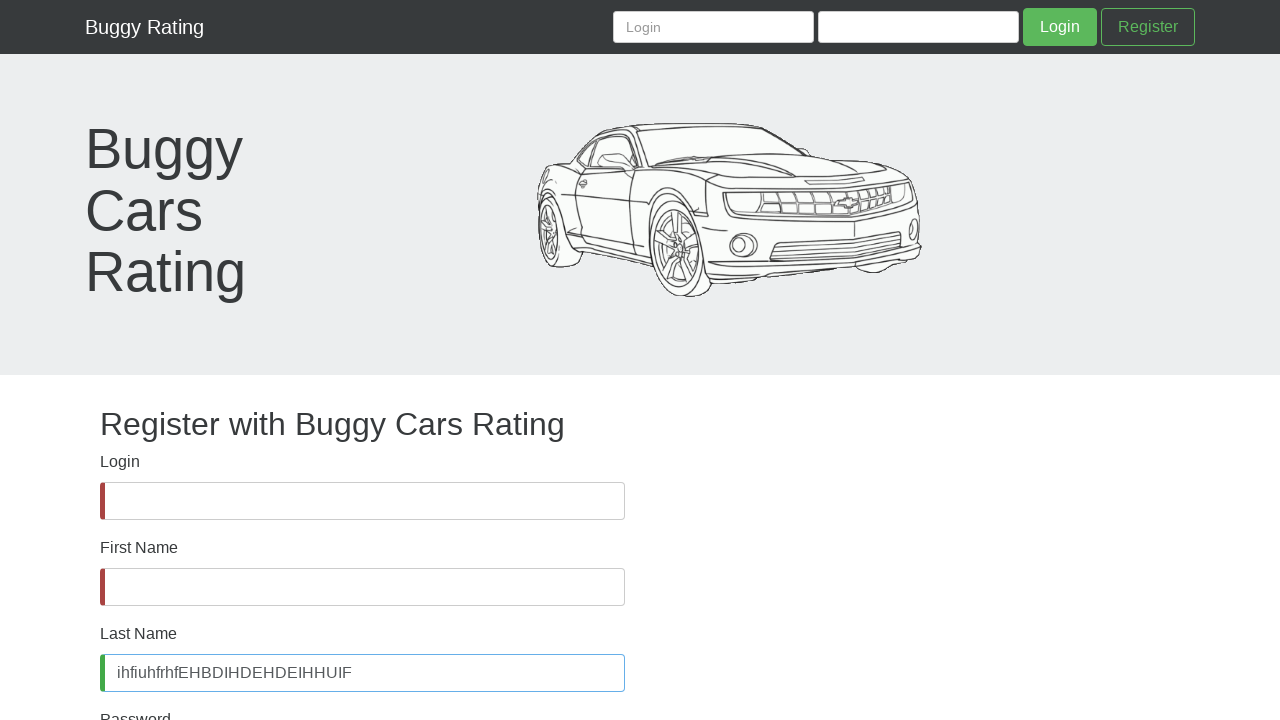